Tests JavaScript alert and confirm dialog handling by entering a name, triggering an alert, accepting it, then triggering a confirm dialog and dismissing it.

Starting URL: https://rahulshettyacademy.com/AutomationPractice/

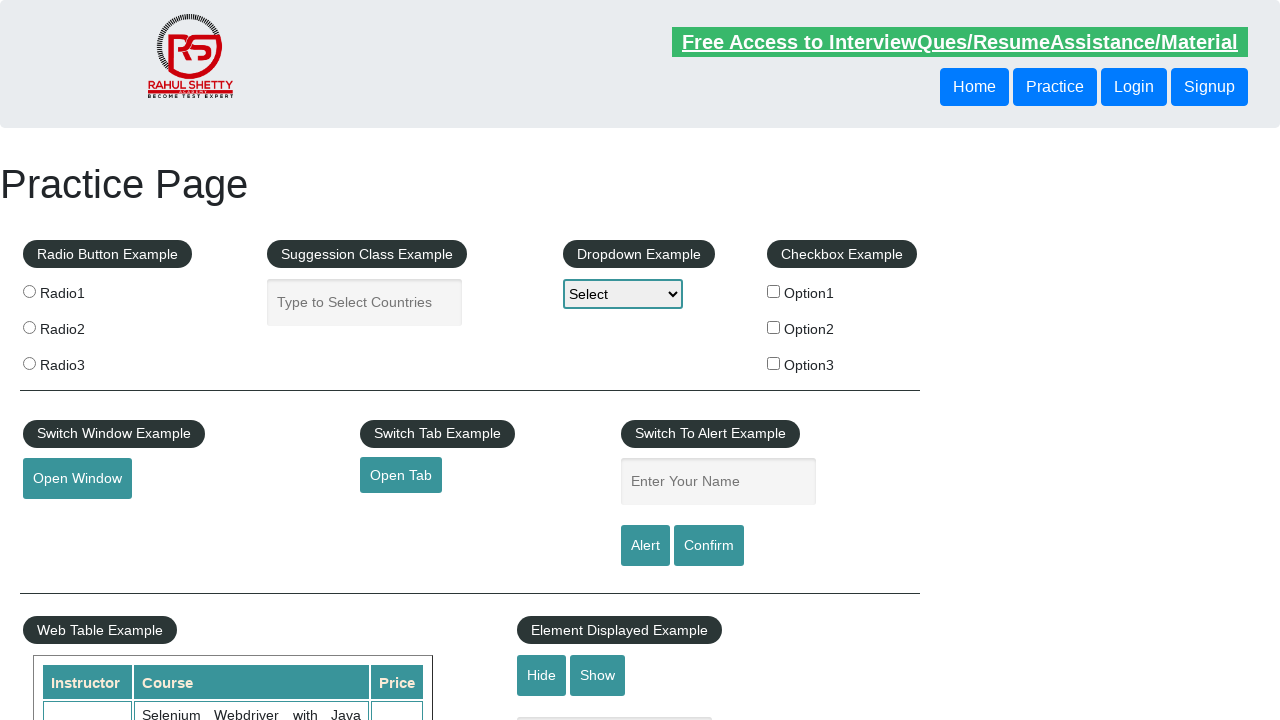

Filled name field with 'Shivani' on #name
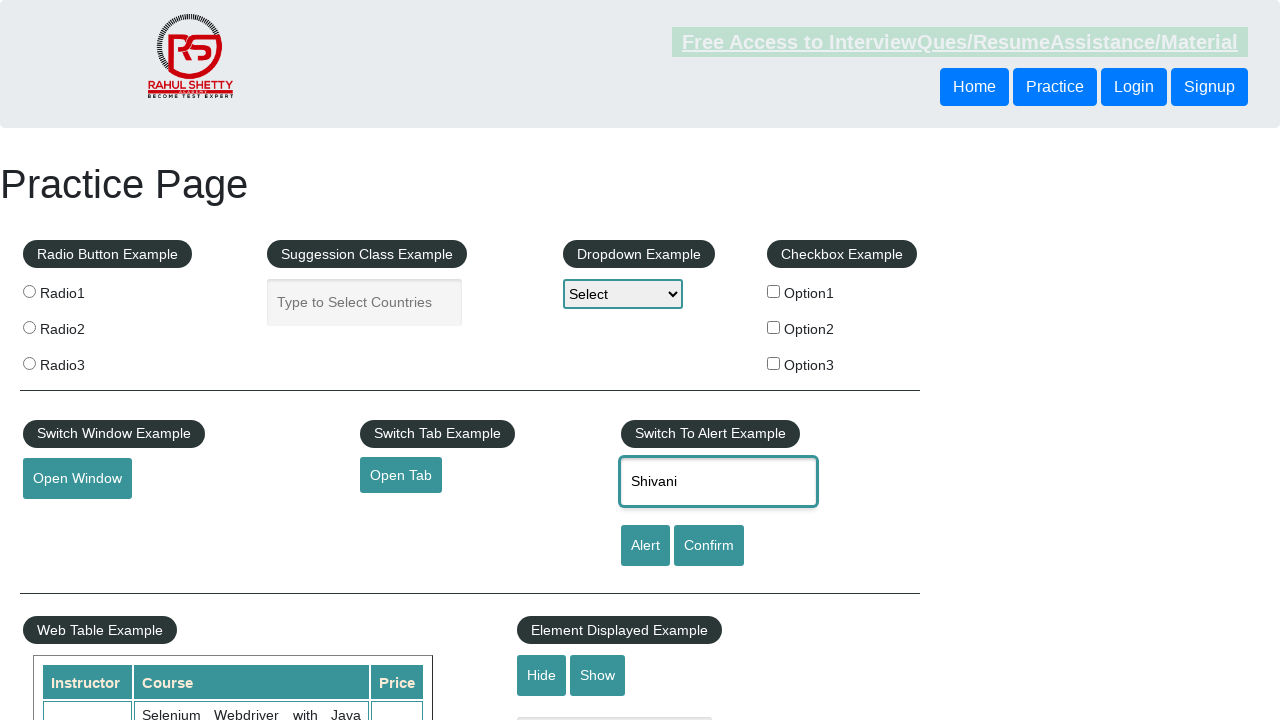

Triggered and accepted JavaScript alert dialog at (645, 546) on #alertbtn
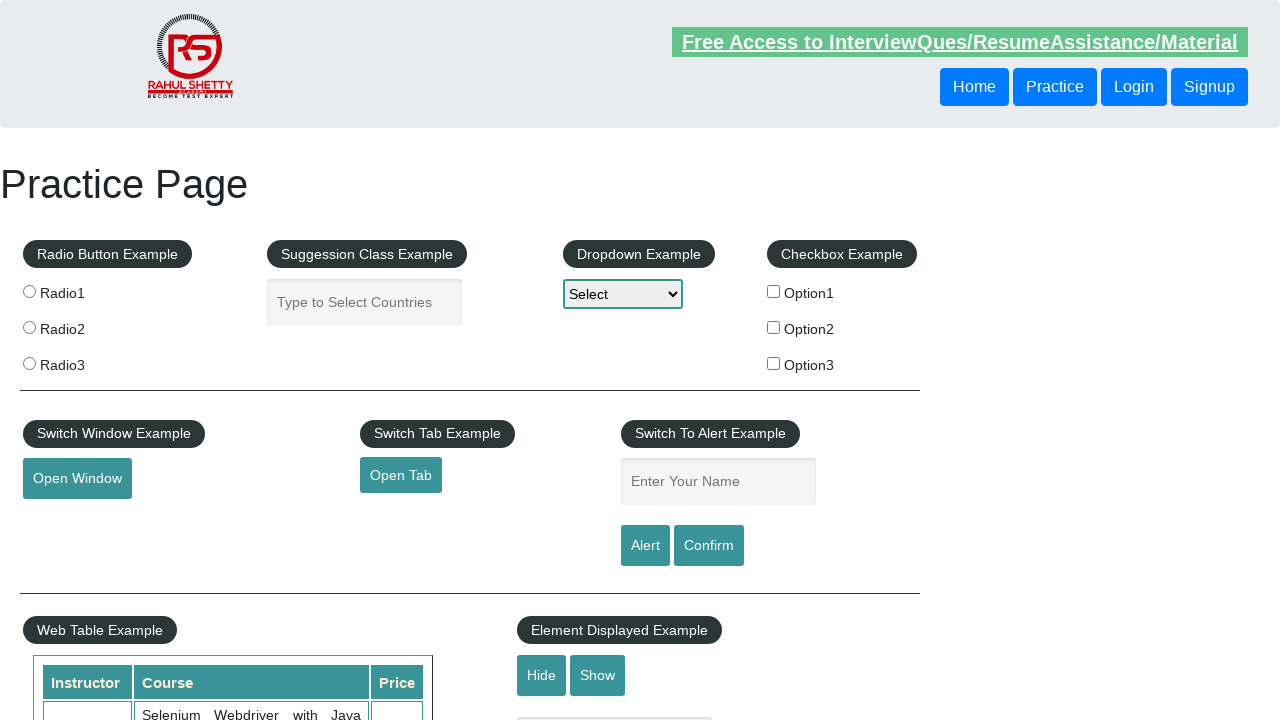

Waited 500ms for alert processing
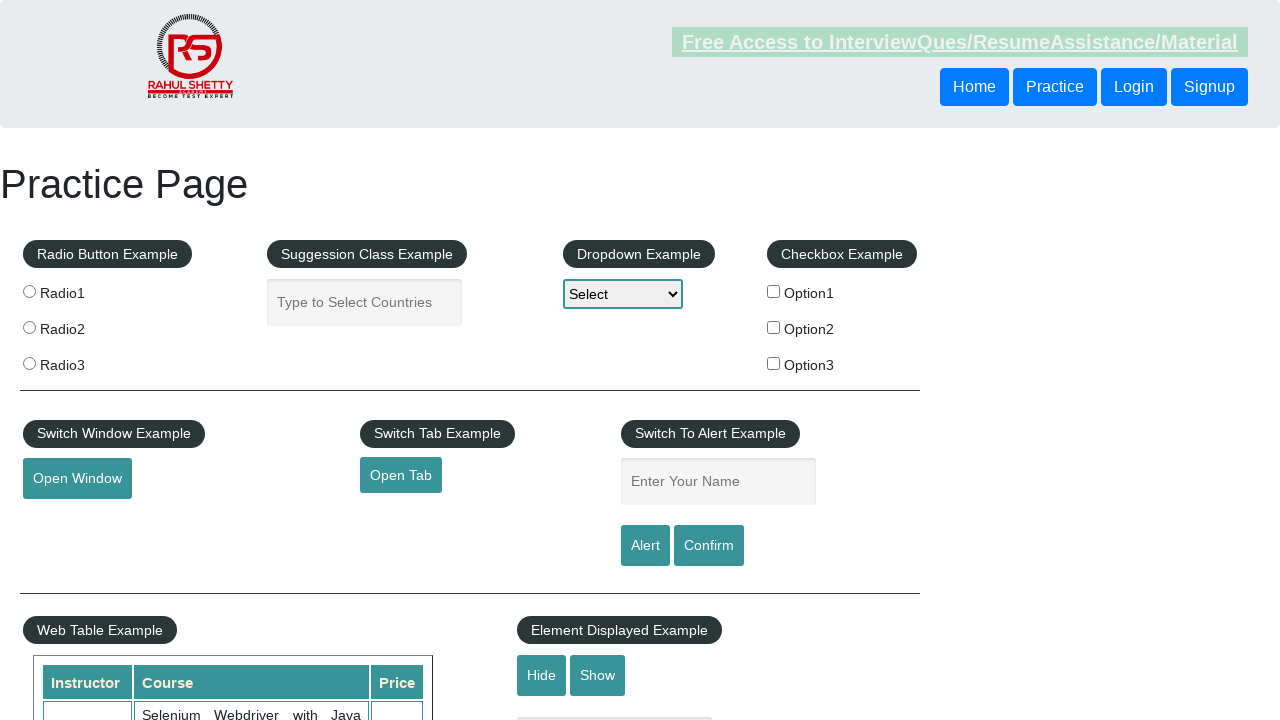

Triggered and dismissed confirm dialog at (709, 546) on #confirmbtn
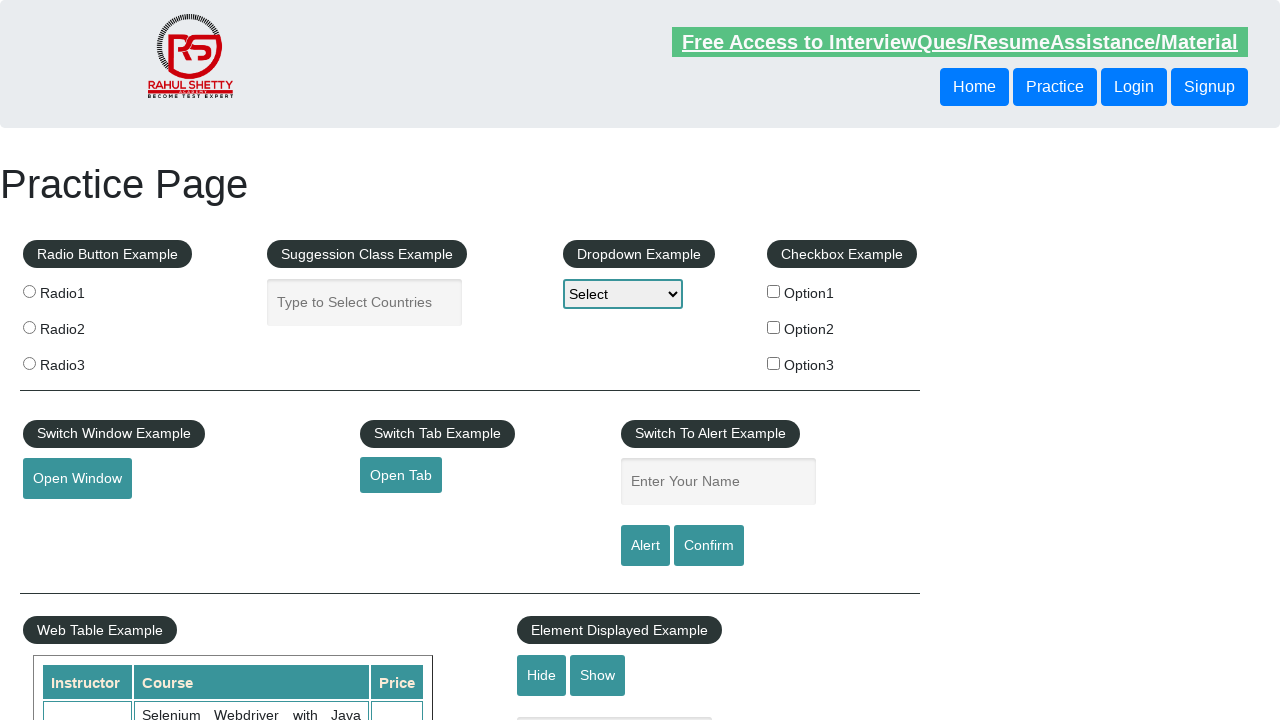

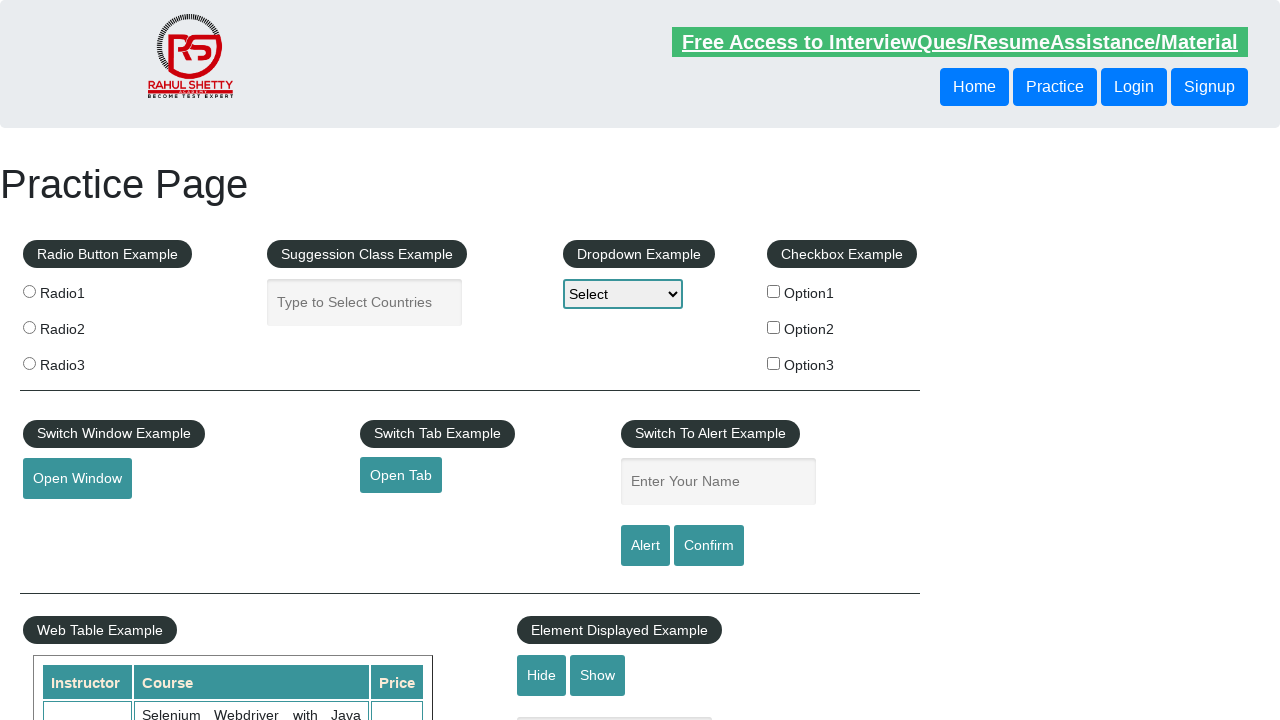